Tests opening a new tab, navigating to a different page in that tab, and verifying the page title

Starting URL: http://omayo.blogspot.com/

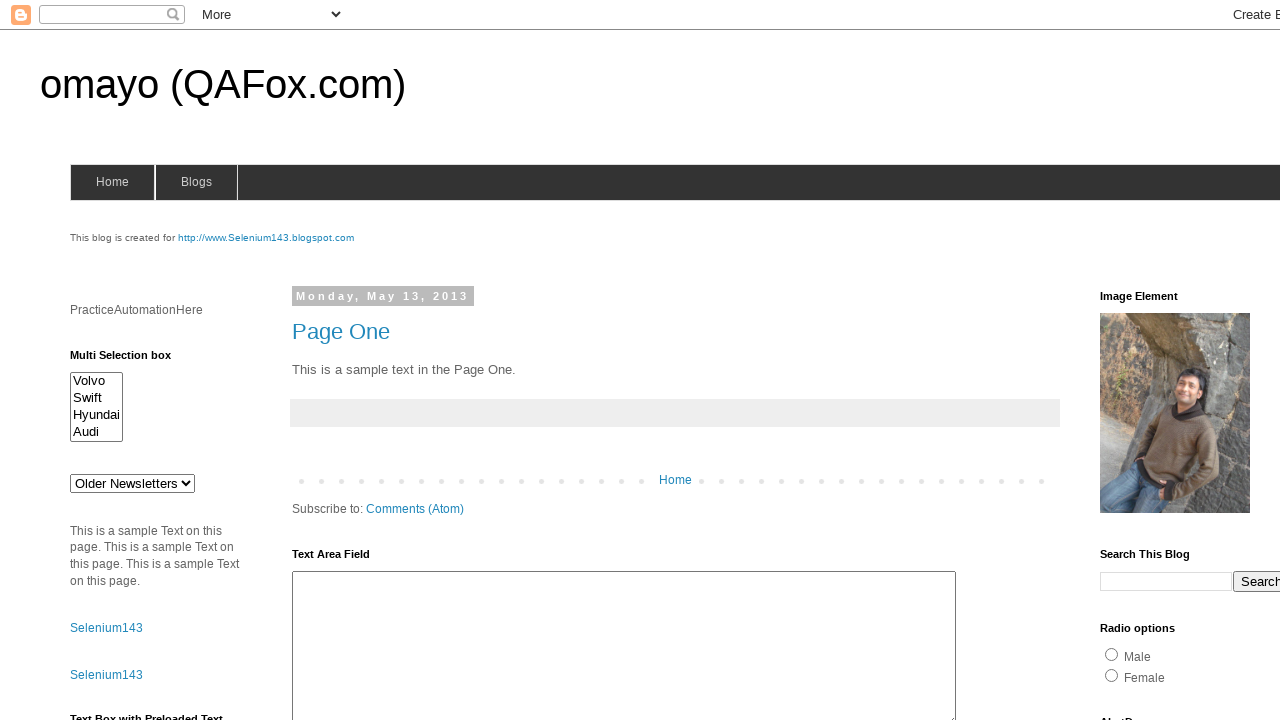

Opened a new tab
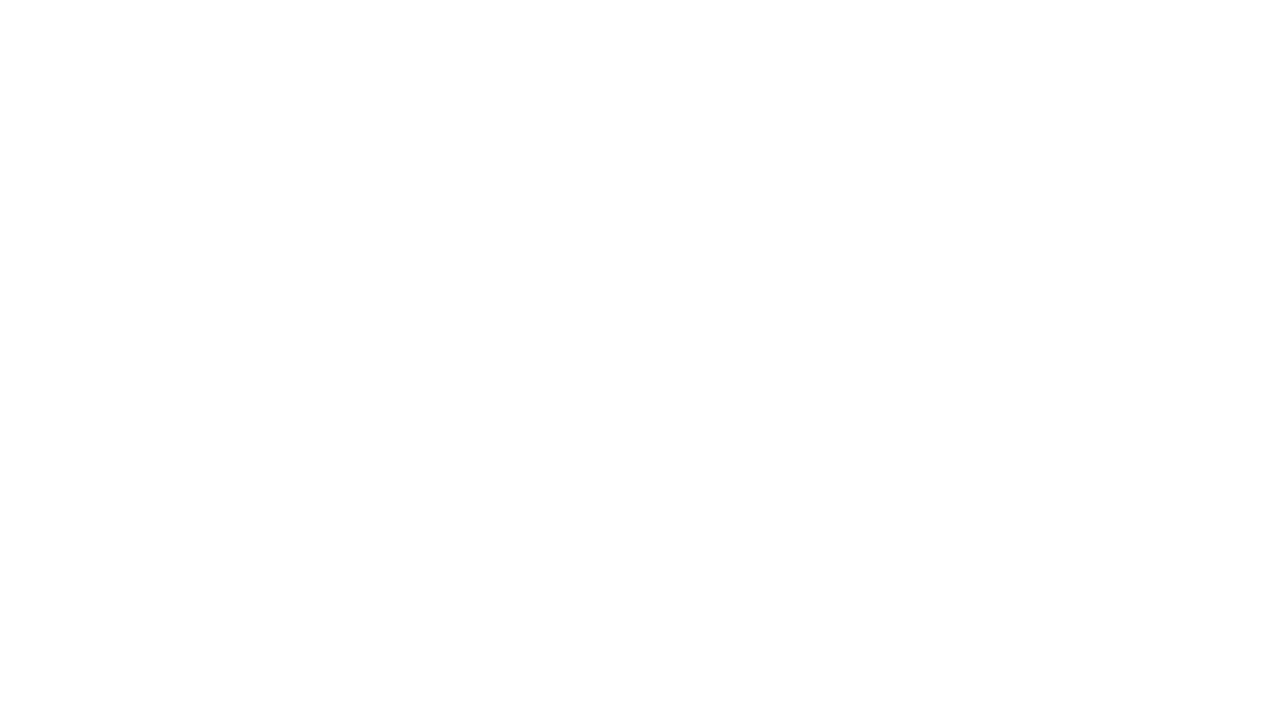

Navigated to Page6 in the new tab
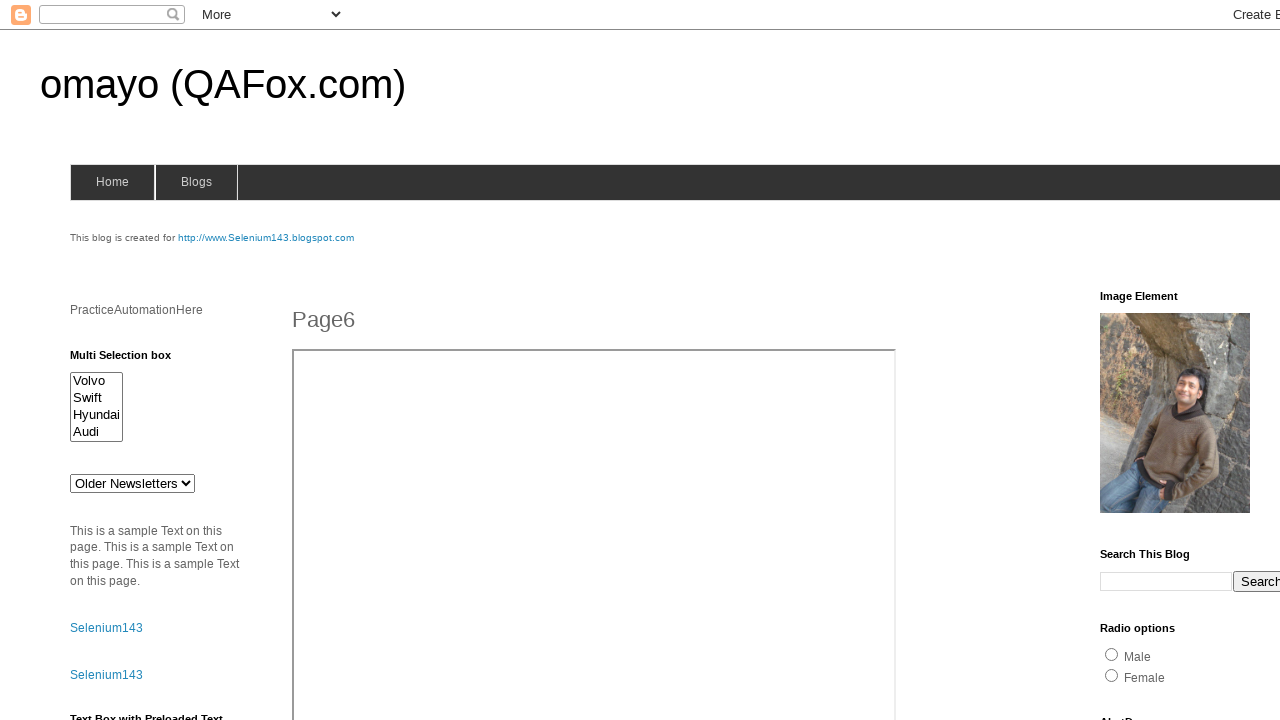

Verified page title is 'omayo (QAFox.com): Page6'
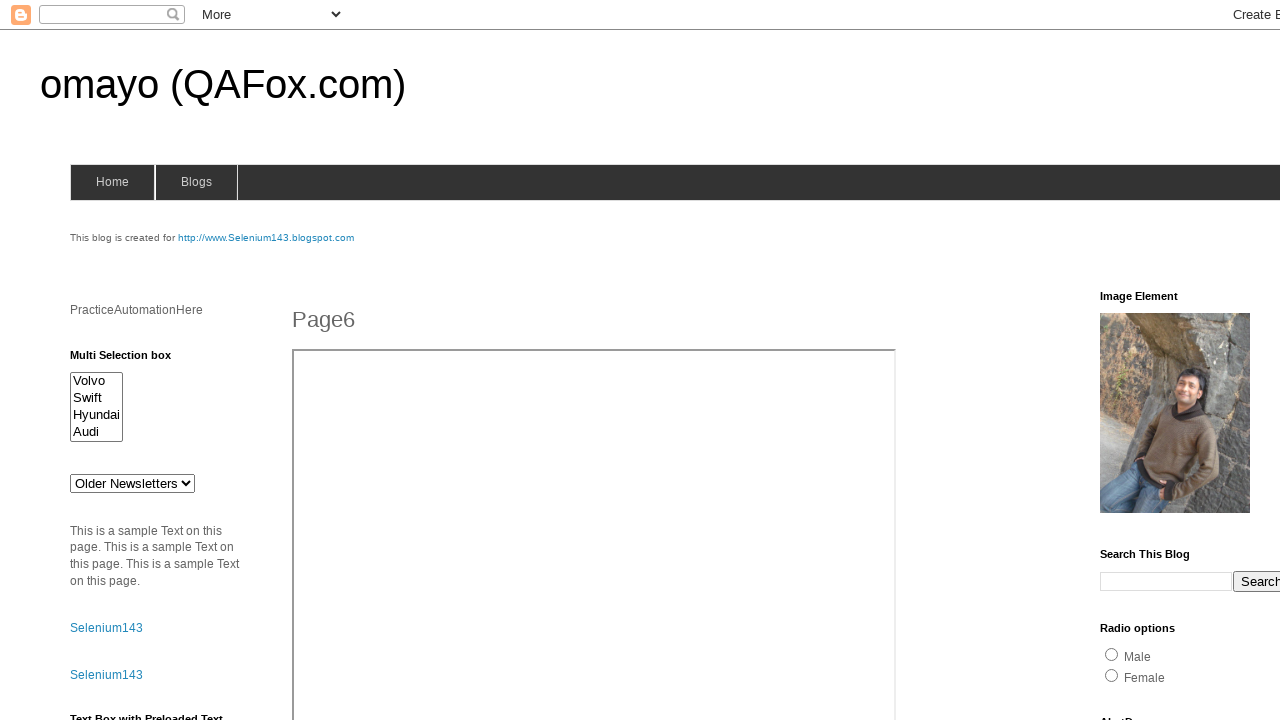

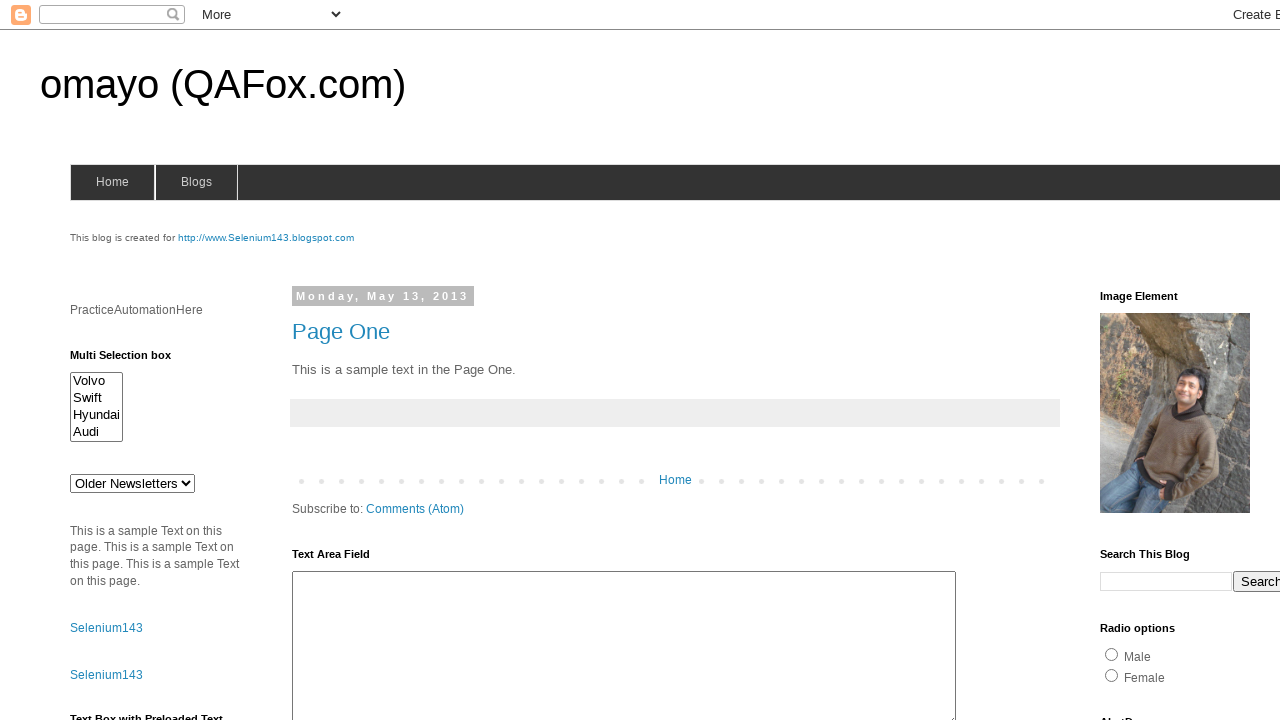